Hovers over 'Bücher' menu and verifies the submenu contains expected book categories

Starting URL: https://bookbox.ch

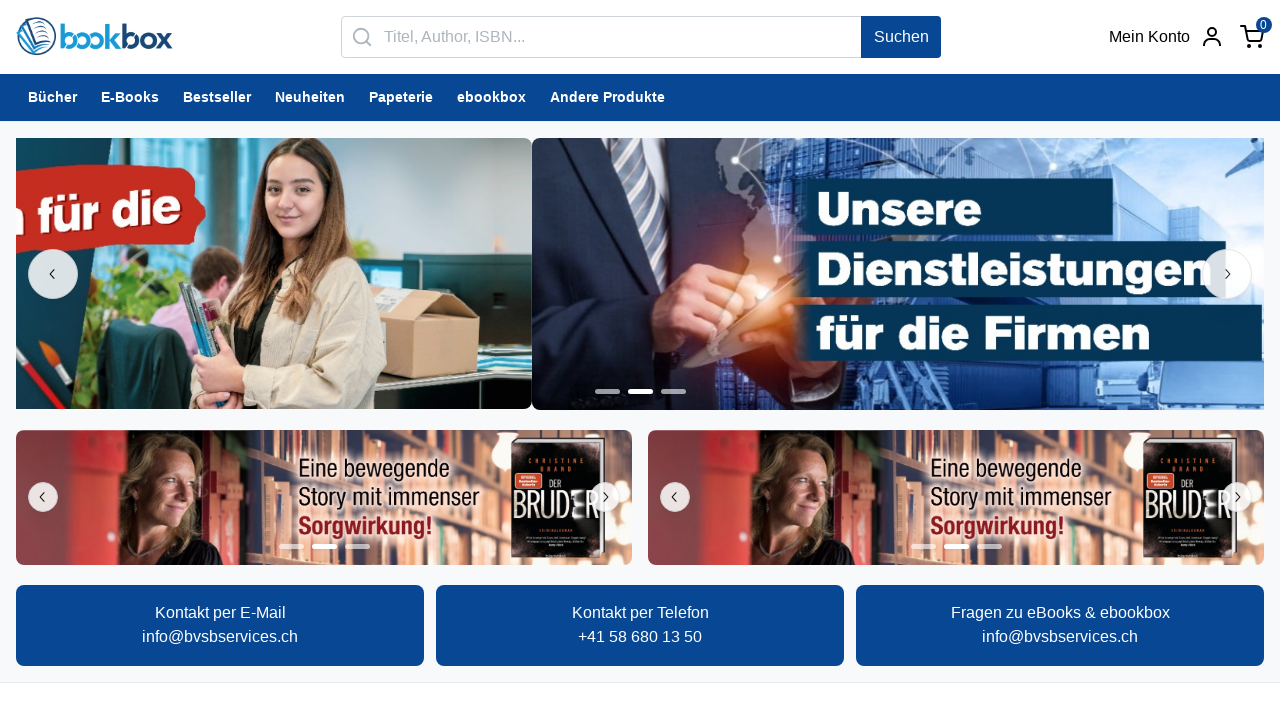

Hovered over 'Bücher' menu item in header at (52, 98) on internal:role=banner >> internal:text="B\u00fccher"s
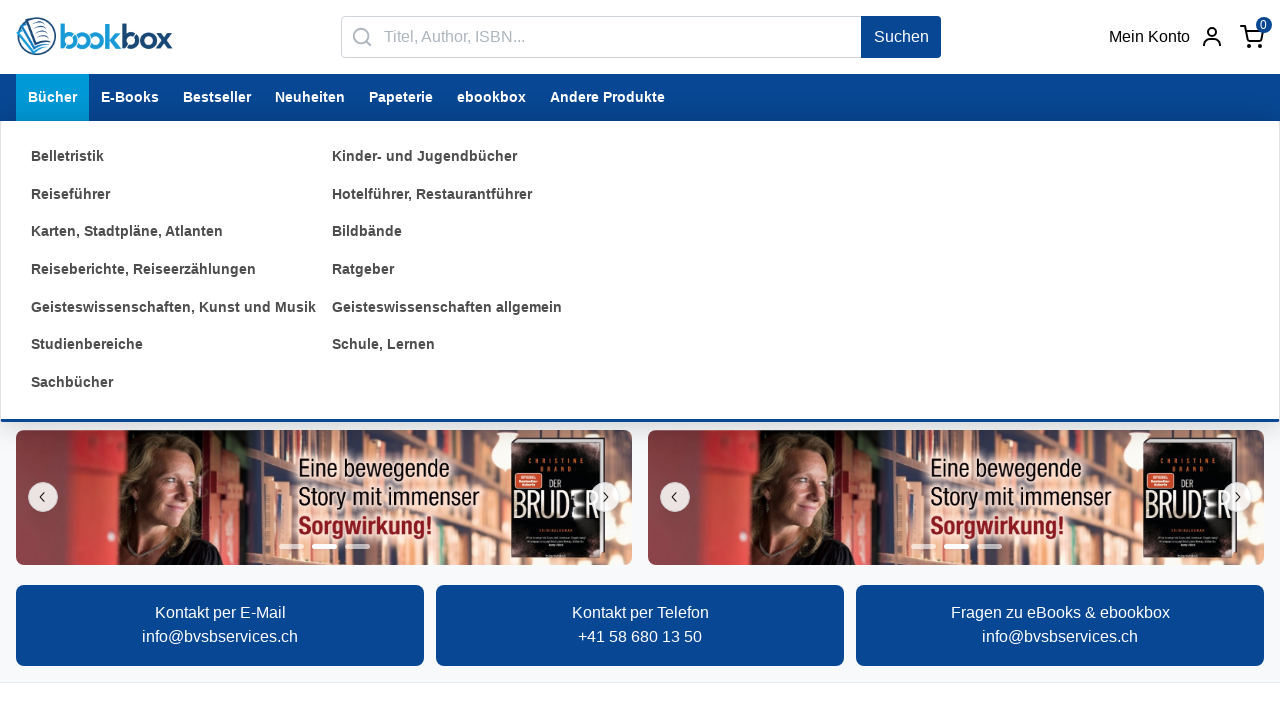

Submenu categories appeared and became visible
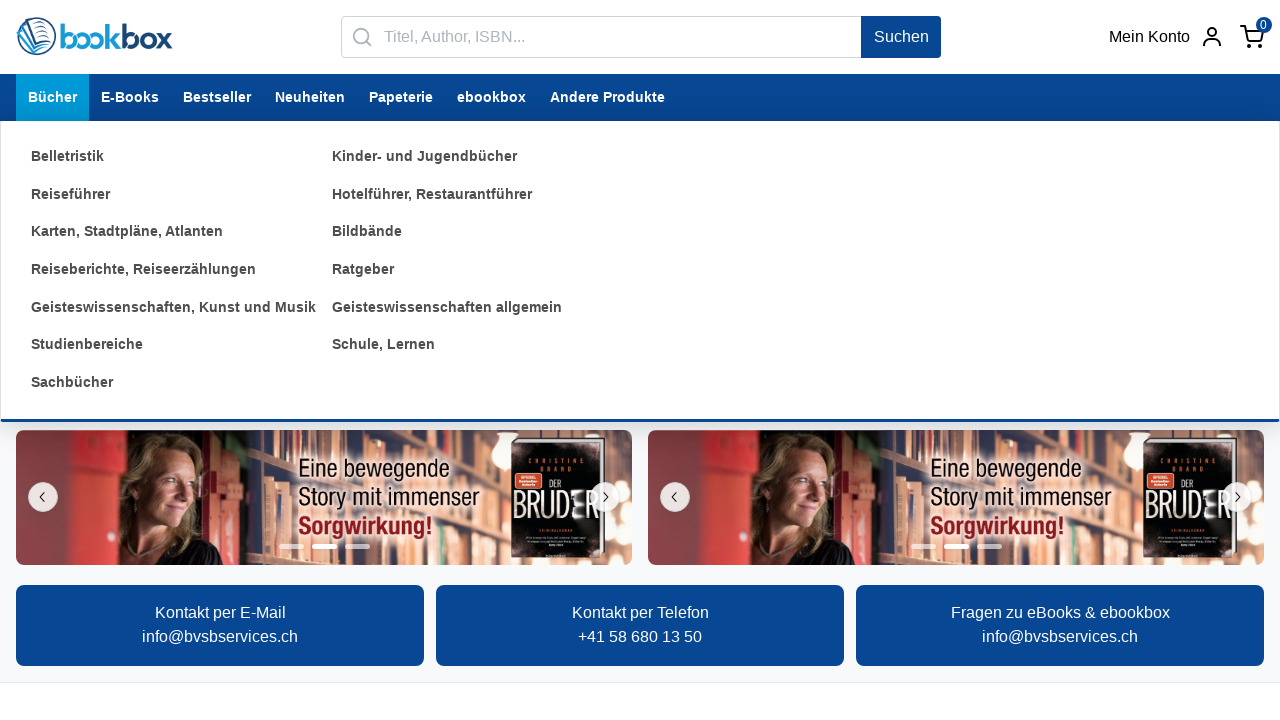

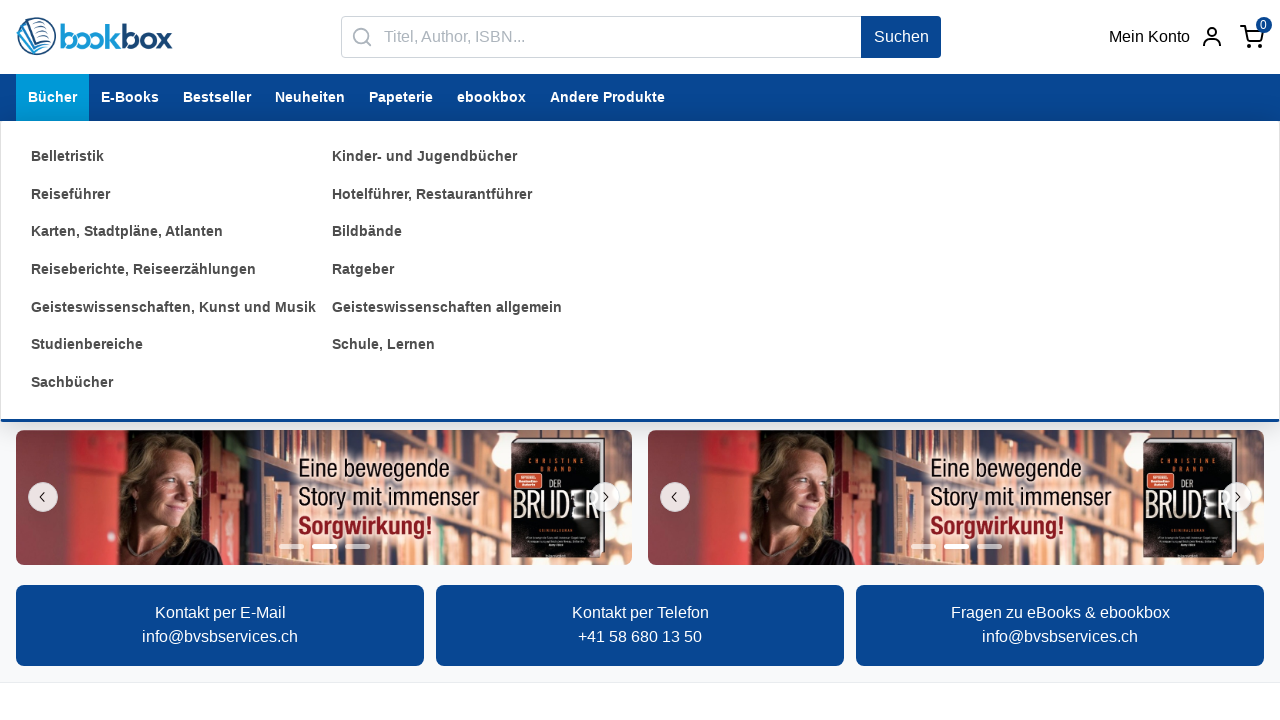